Tests the registration form by filling in name, gender, mobile number, state dropdown, and submitting the form to verify the data appears in the confirmation modal.

Starting URL: https://demoqa.com/automation-practice-form

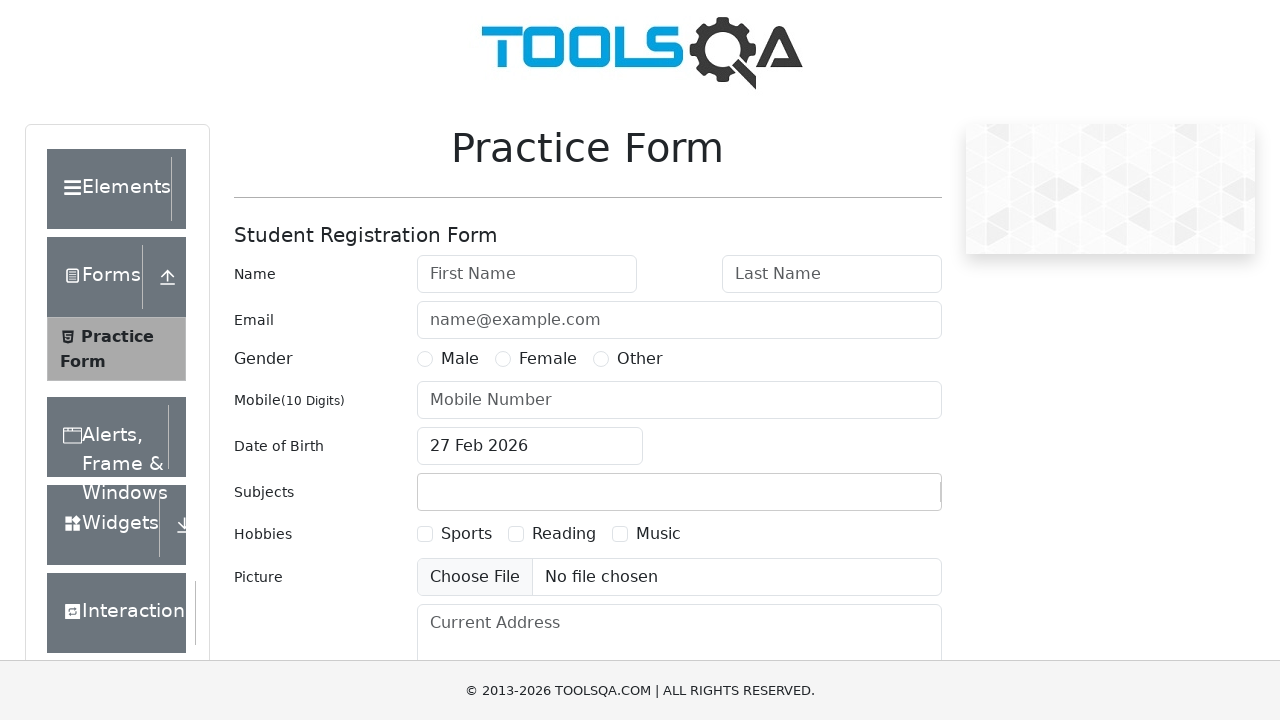

Filled first name field with 'Roman' on #firstName
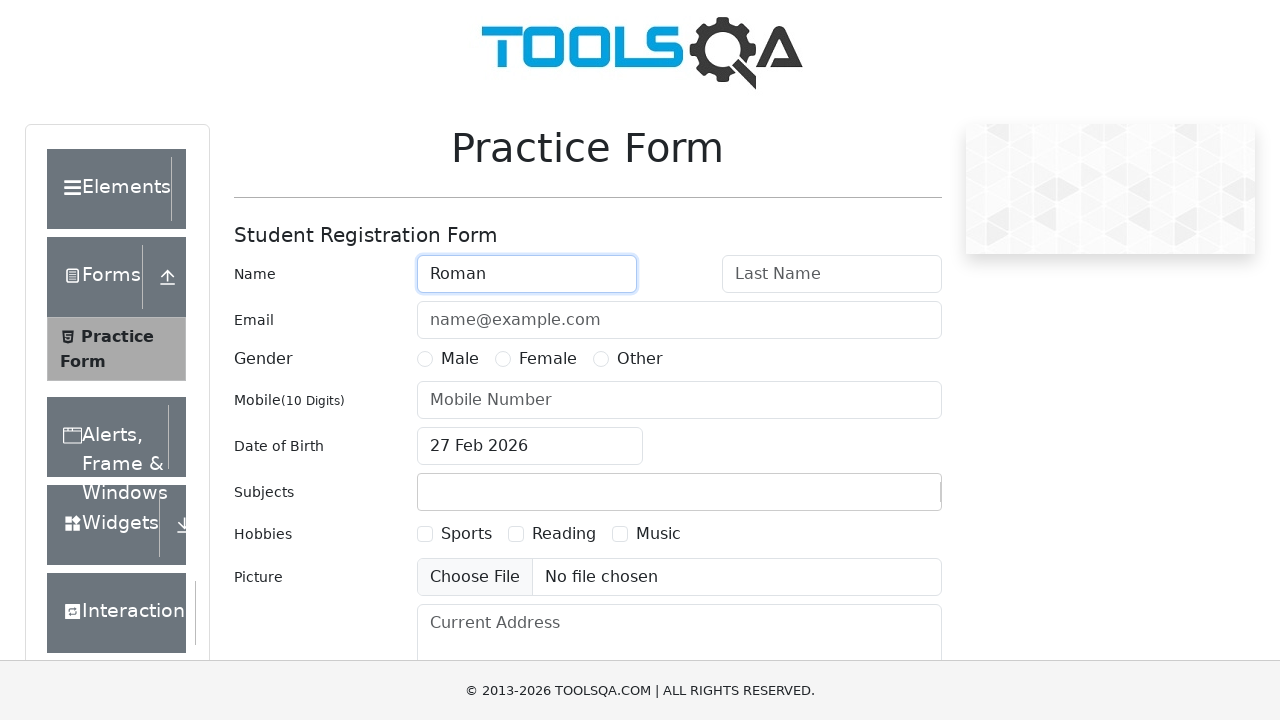

Filled last name field with 'Ivanov' on #lastName
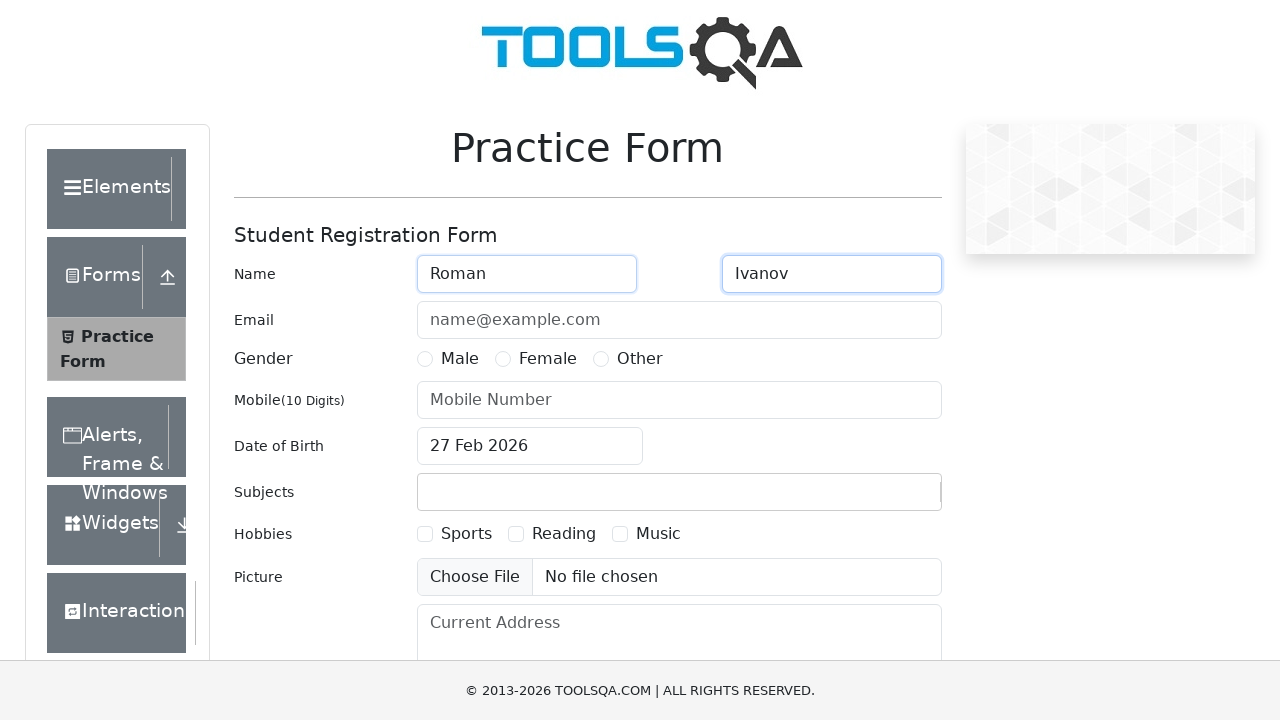

Selected male gender radio button at (460, 359) on label[for='gender-radio-1']
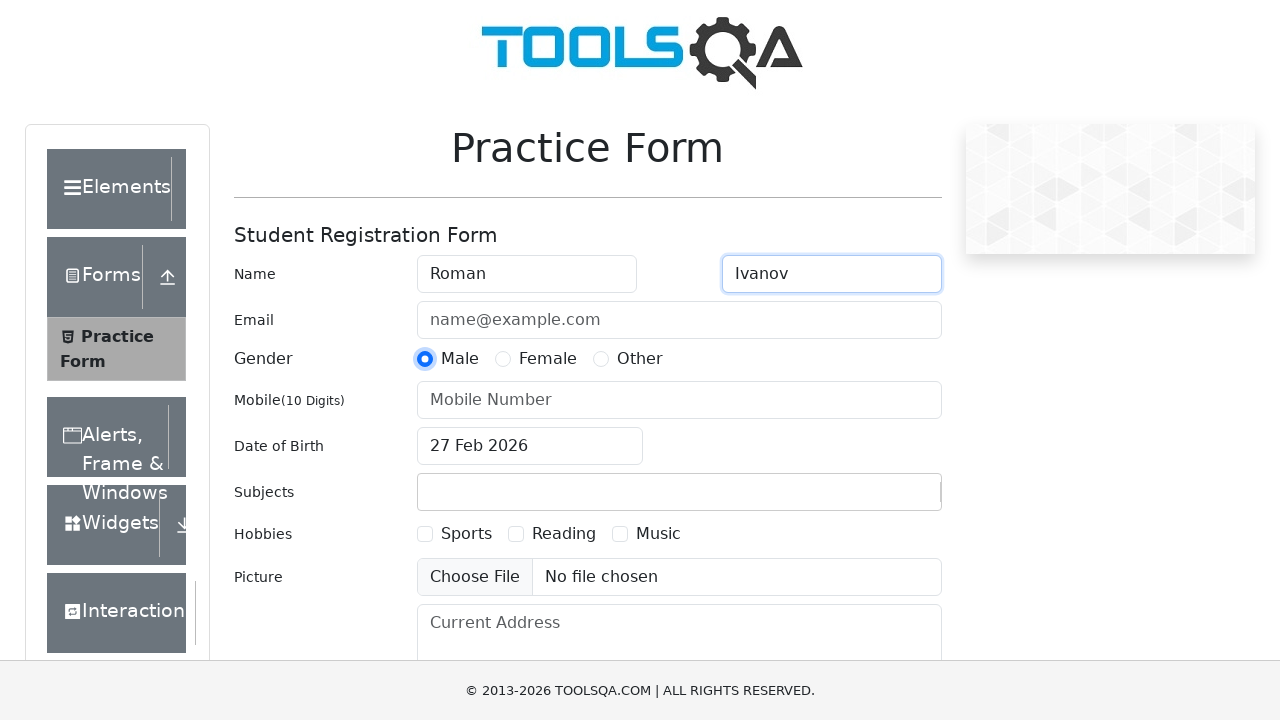

Filled mobile number field with '1111111111' on input[placeholder='Mobile Number']
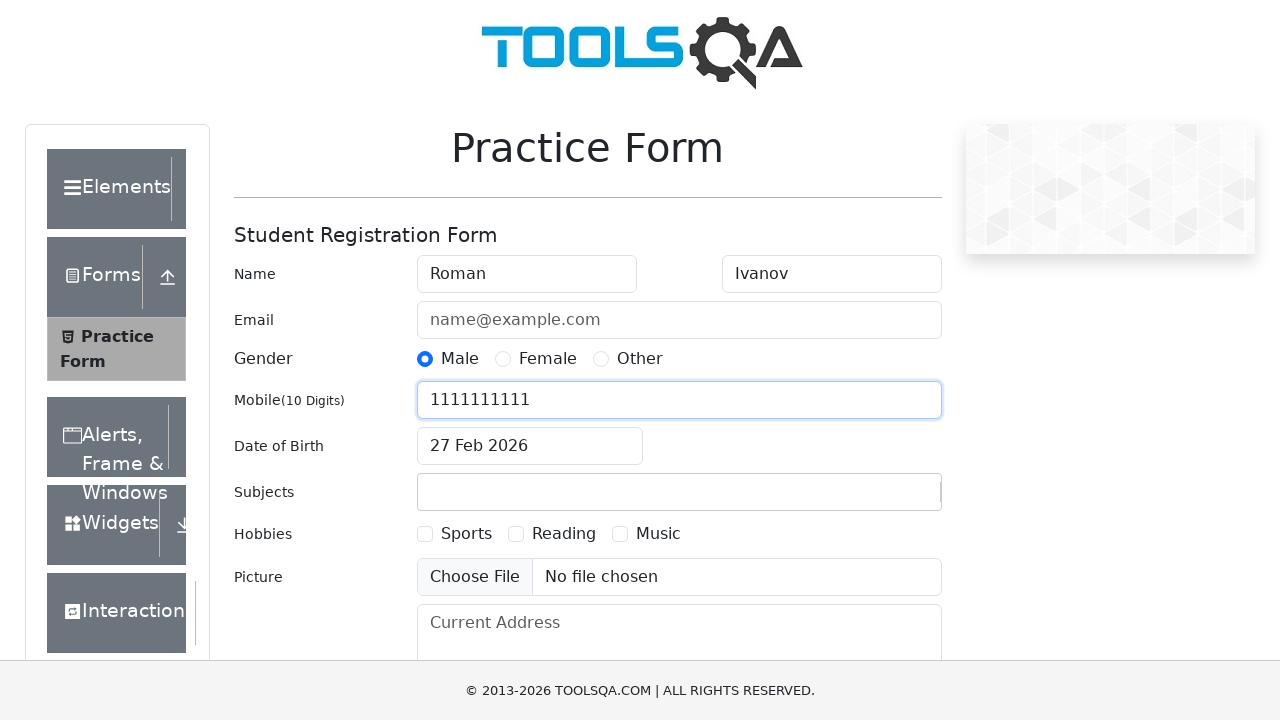

Clicked state dropdown to open it at (430, 437) on #react-select-3-input
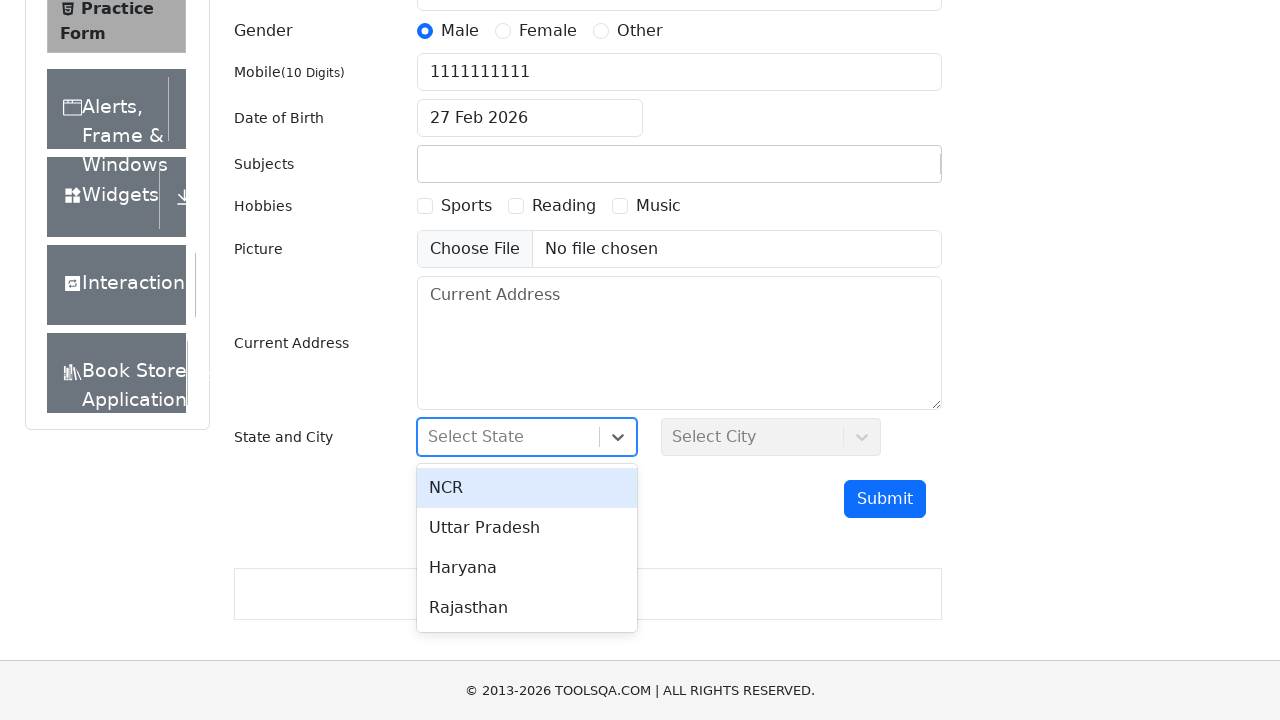

Typed 'NCR' in state dropdown search field on #react-select-3-input
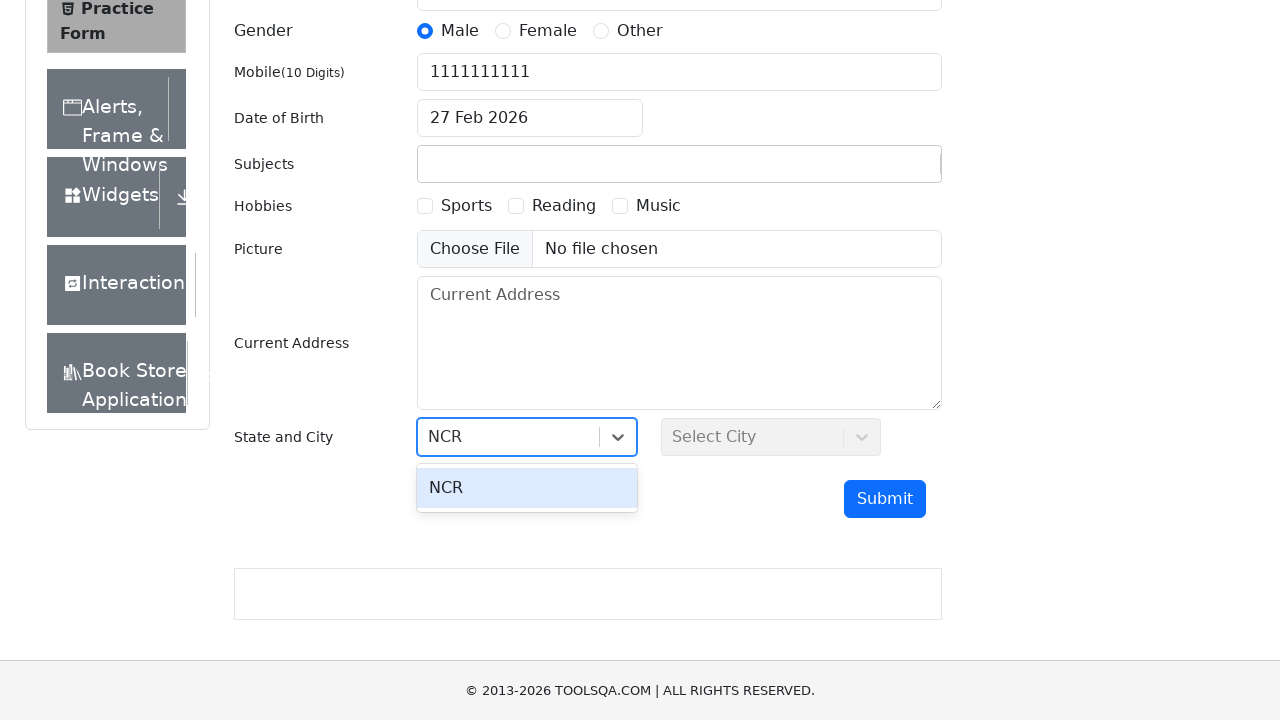

Pressed Enter to select 'NCR' state
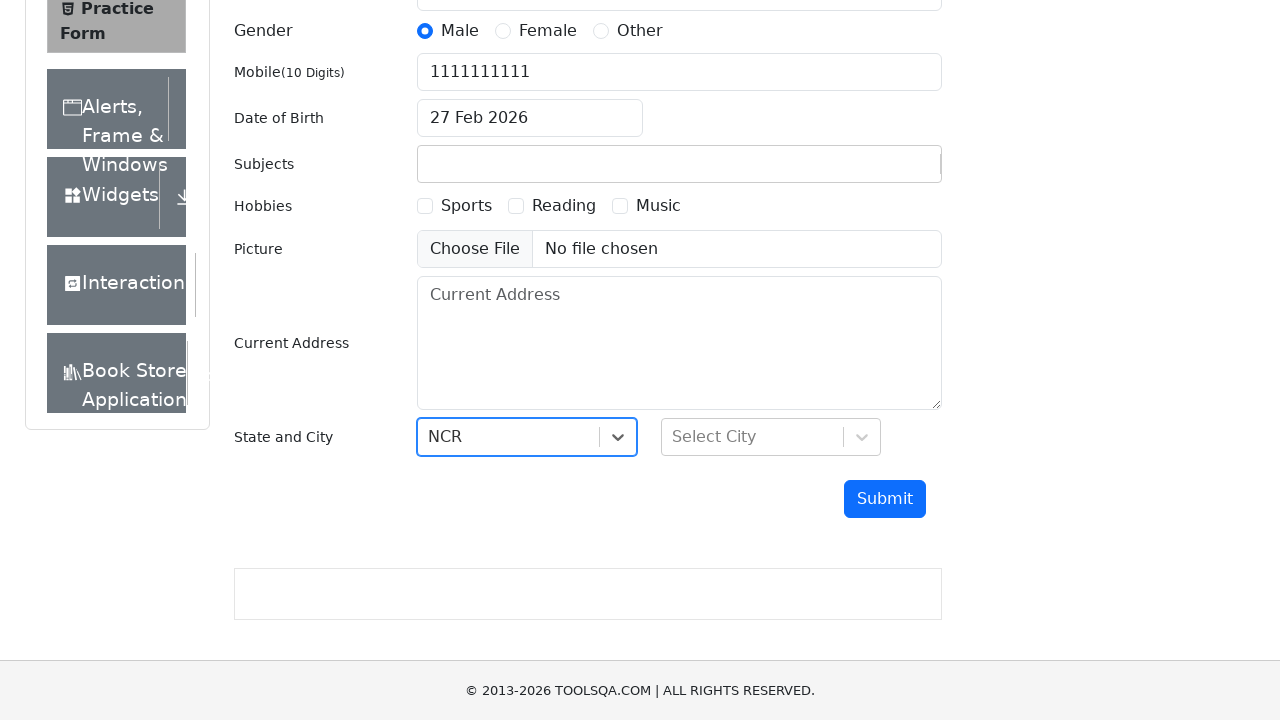

Clicked submit button to submit registration form at (885, 499) on button[type='submit']
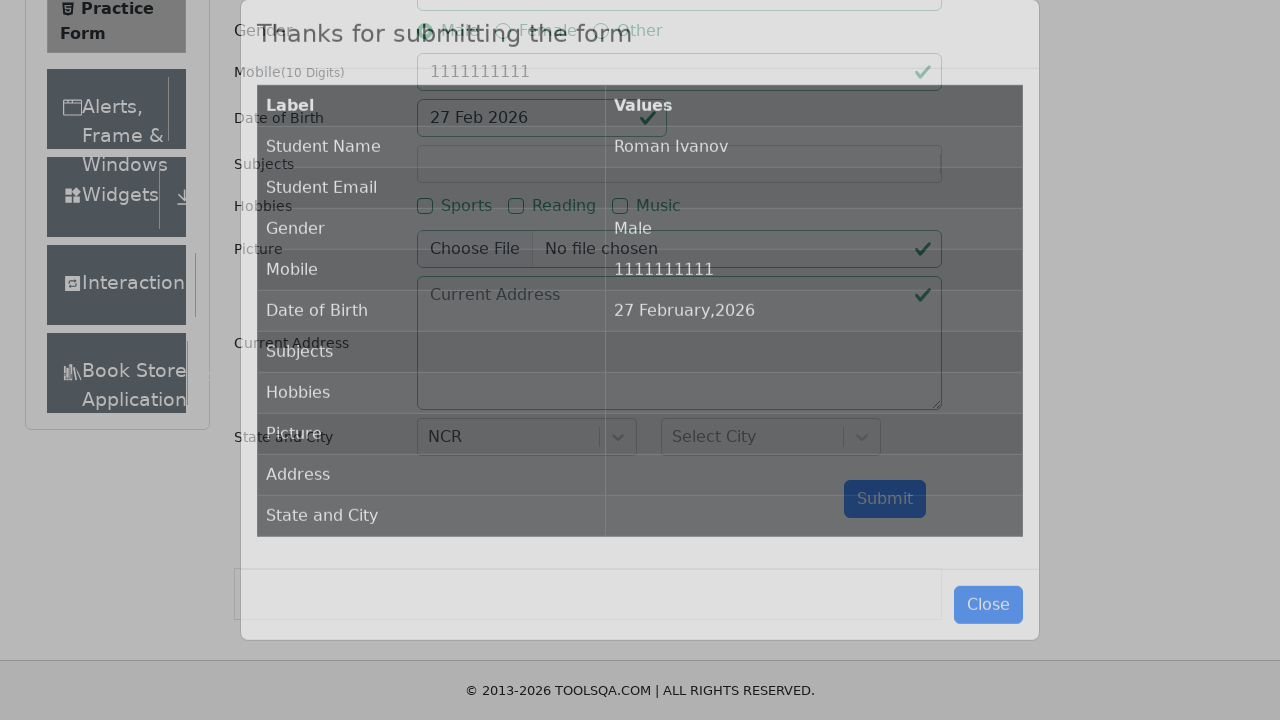

Confirmation modal loaded successfully
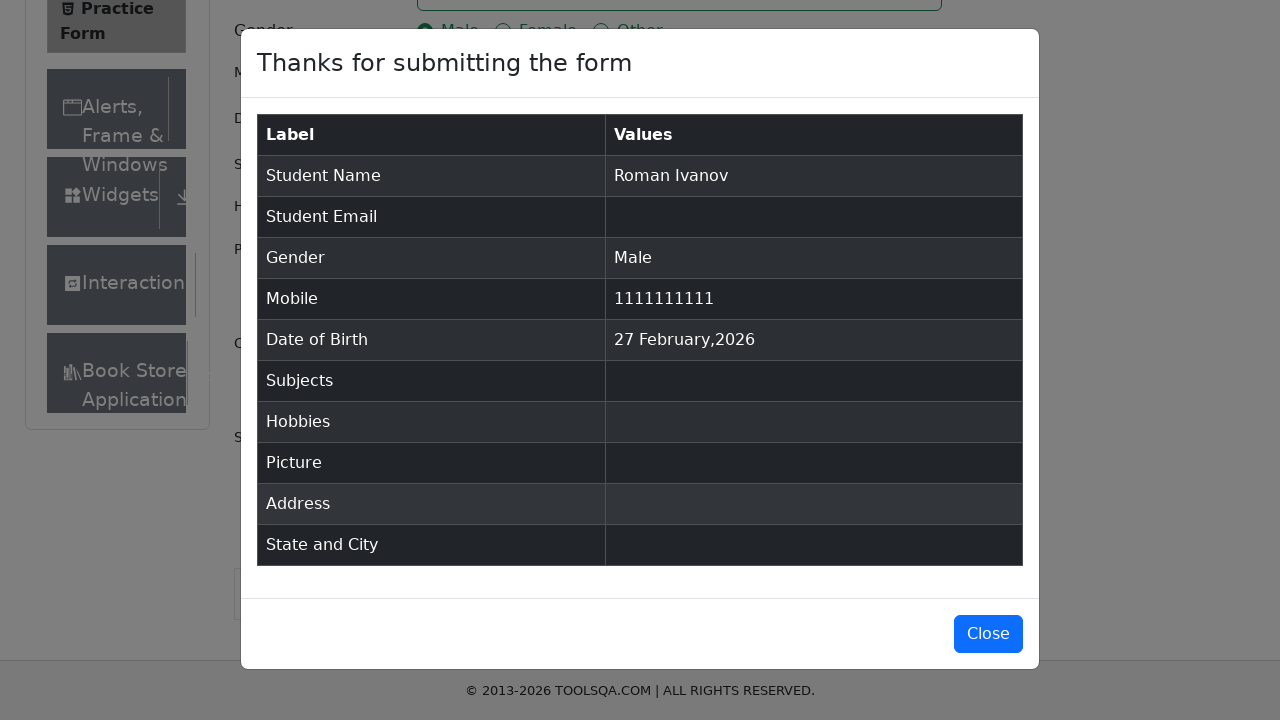

Extracted user data from confirmation modal
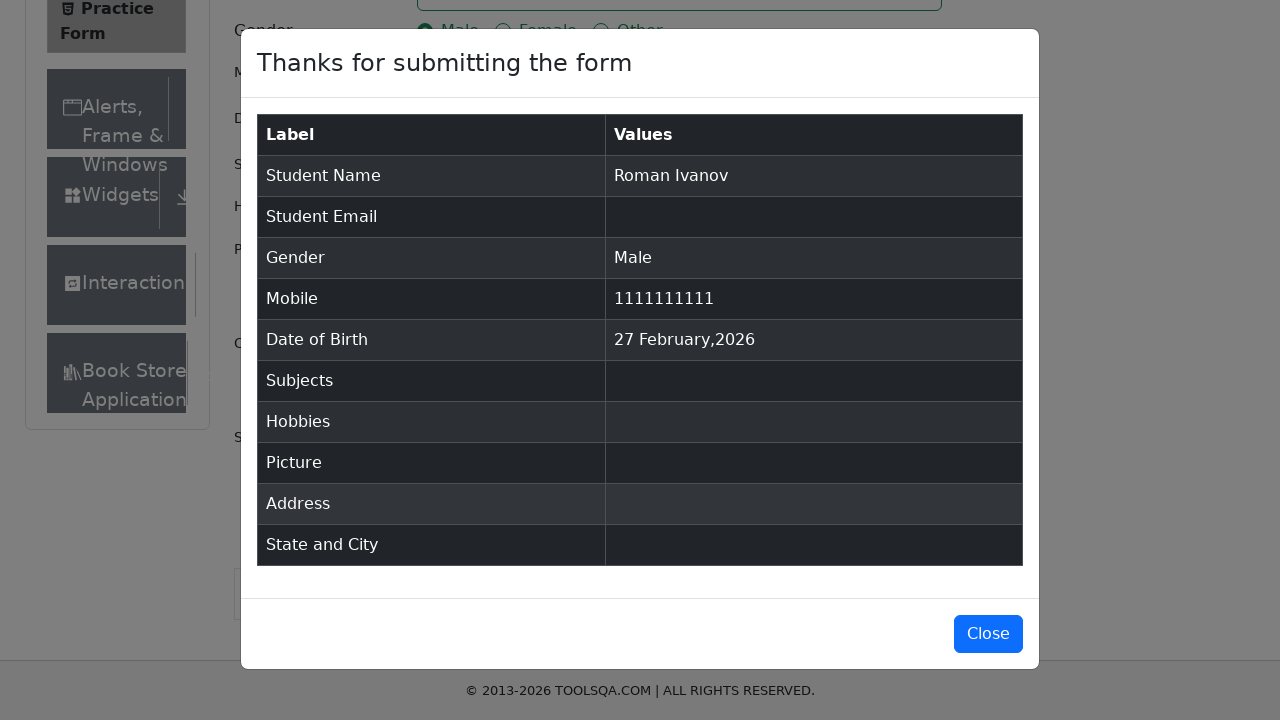

Verified 'Roman Ivanov' appears in confirmation modal data
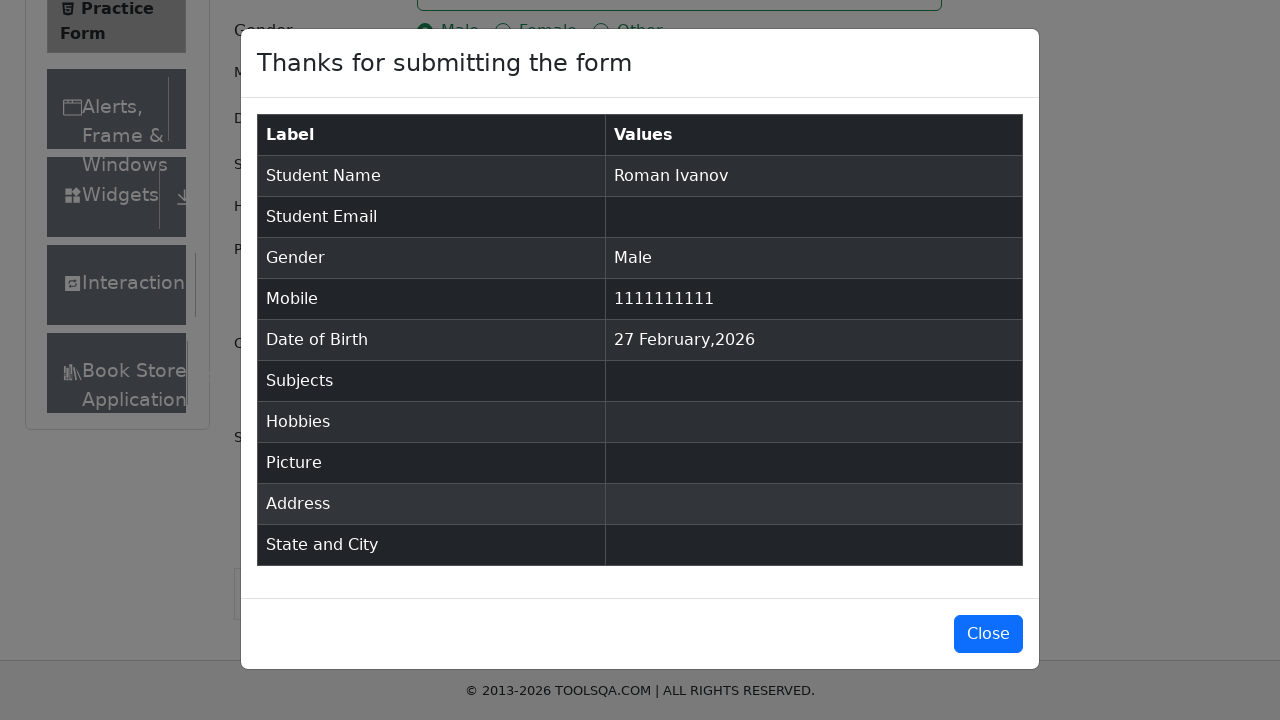

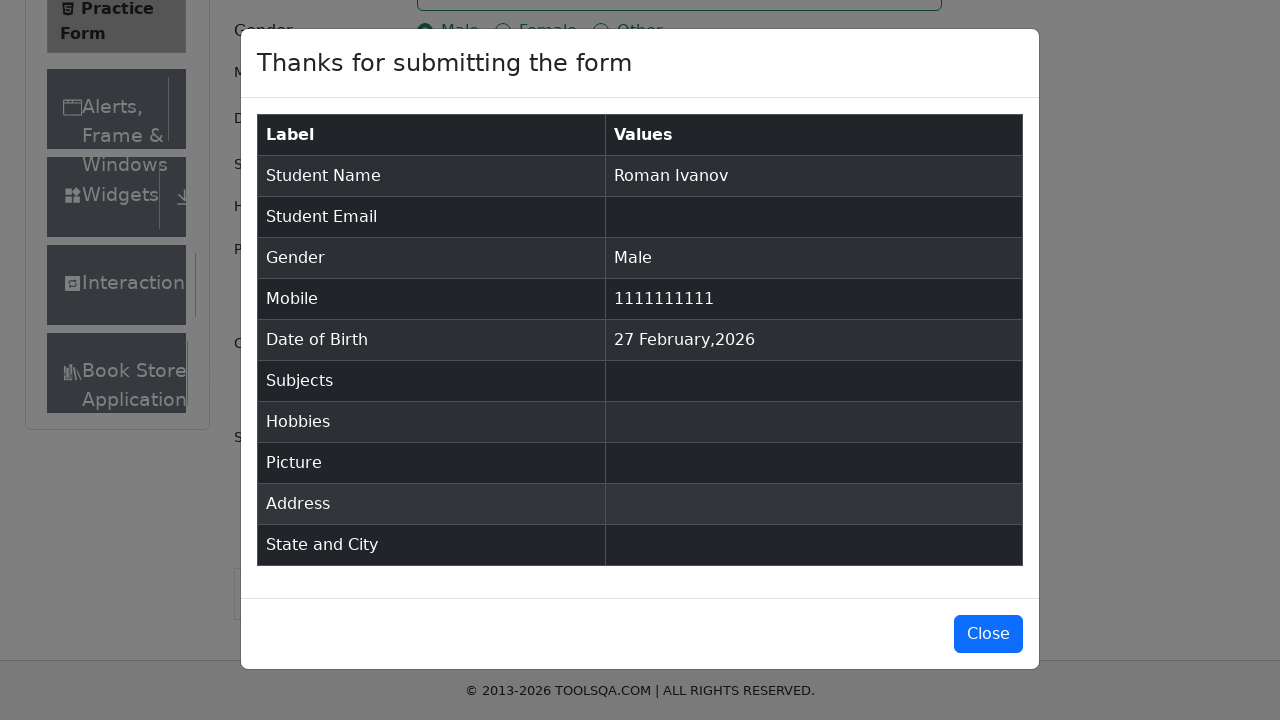